Navigates to the Selenium test inputs page and verifies the checkbox input element is present

Starting URL: https://www.selenium.dev/selenium/web/inputs.html

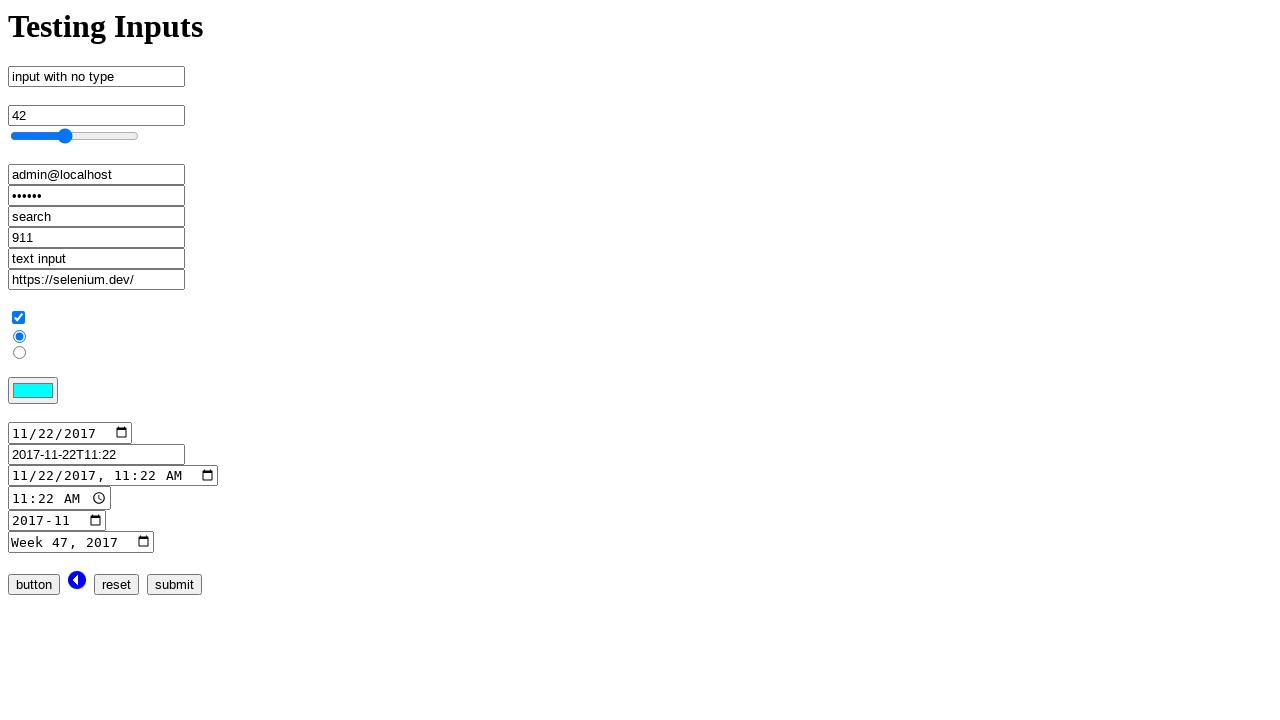

Located checkbox input element
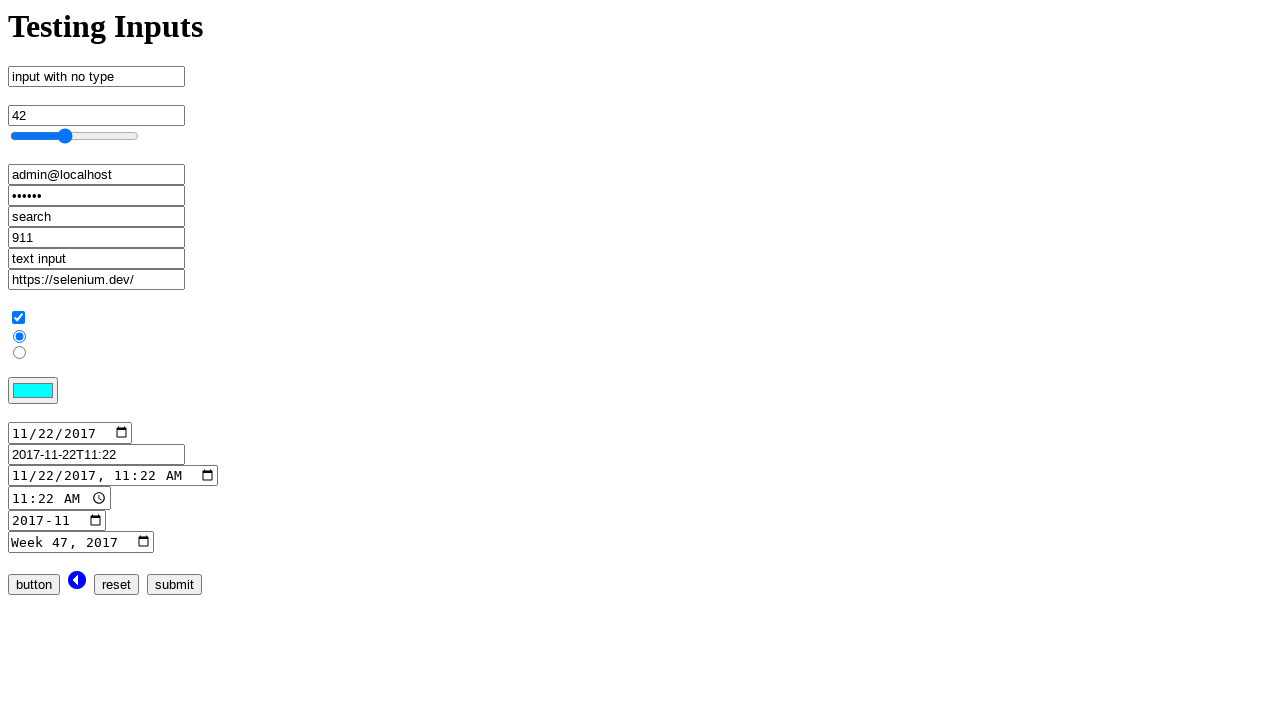

Verified checkbox input element is attached to the page
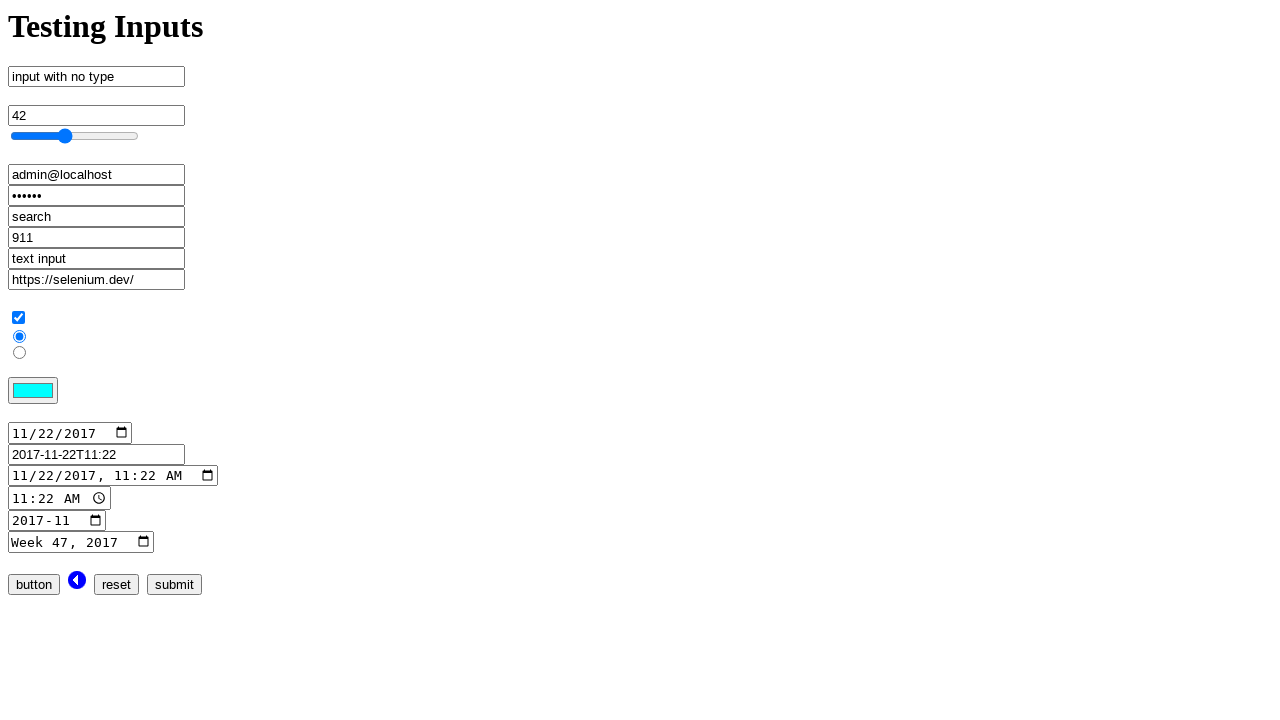

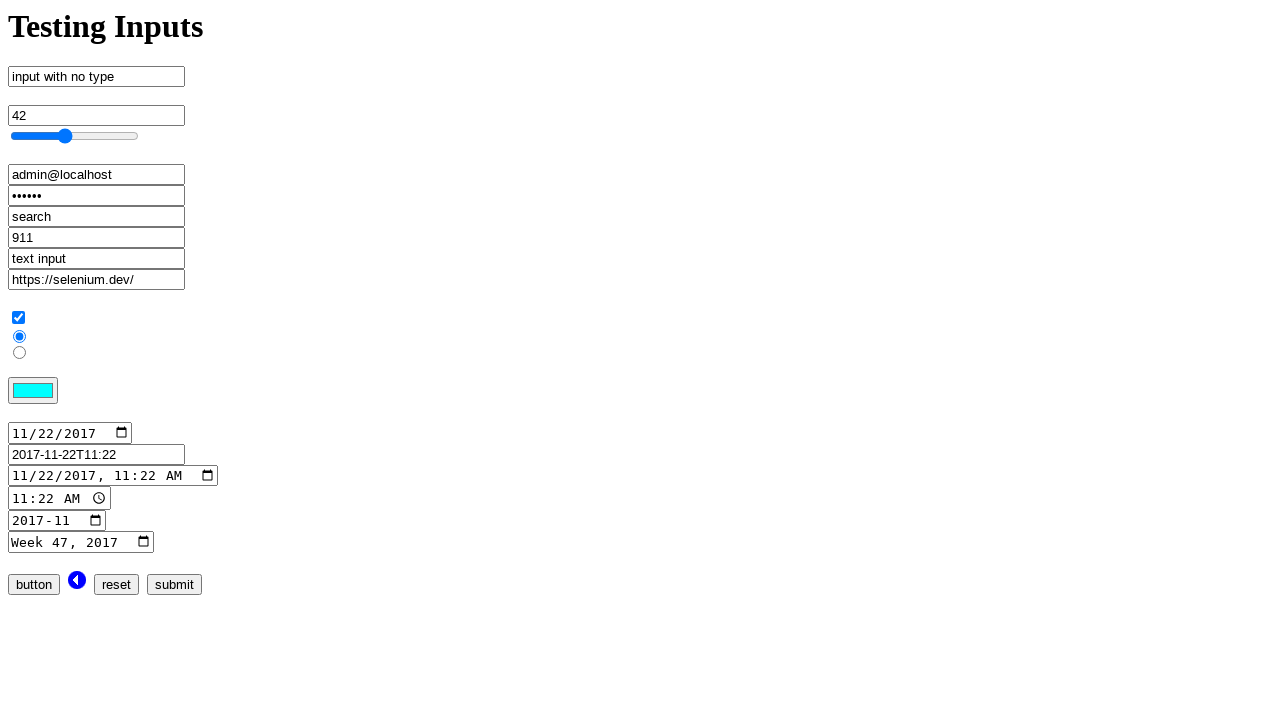